Tests window handle functionality by clicking a button that opens a new window, then iterating through all browser windows and typing text into input fields on each window.

Starting URL: https://chandanachaitanya.github.io/selenium-practice-site/?languages=Java&enterText=

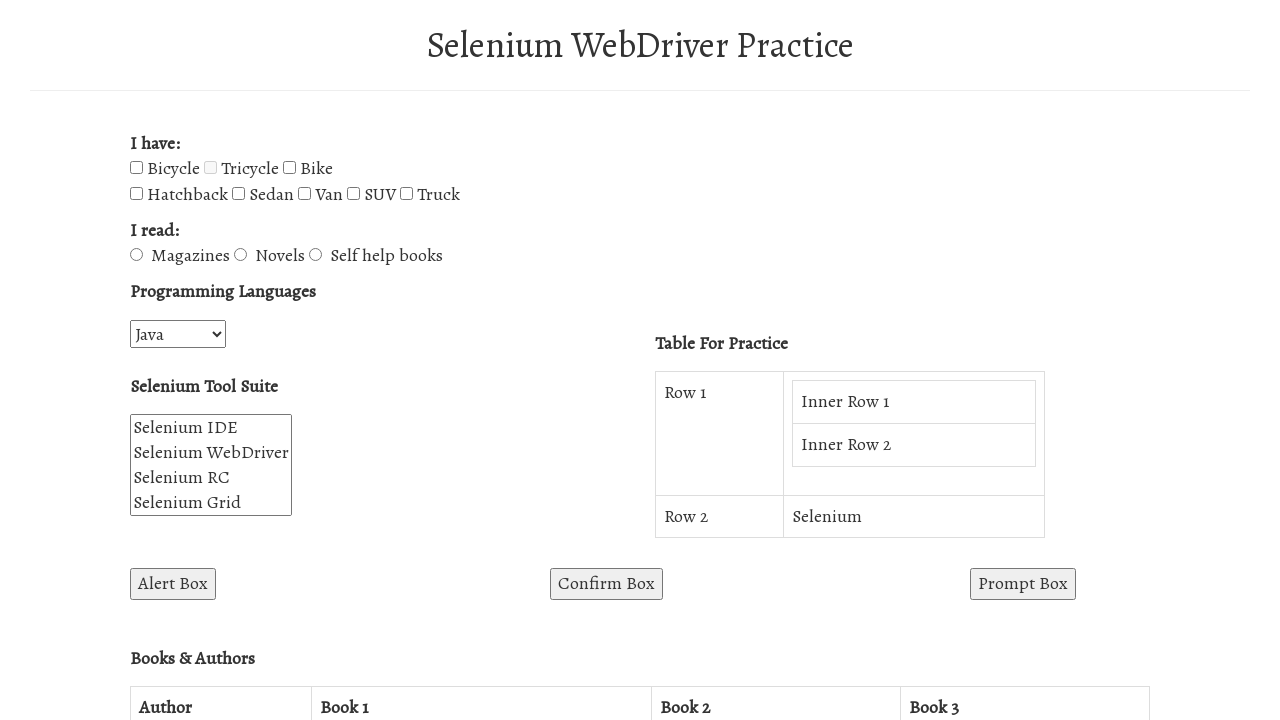

Clicked button to open a new window at (278, 360) on button#win1
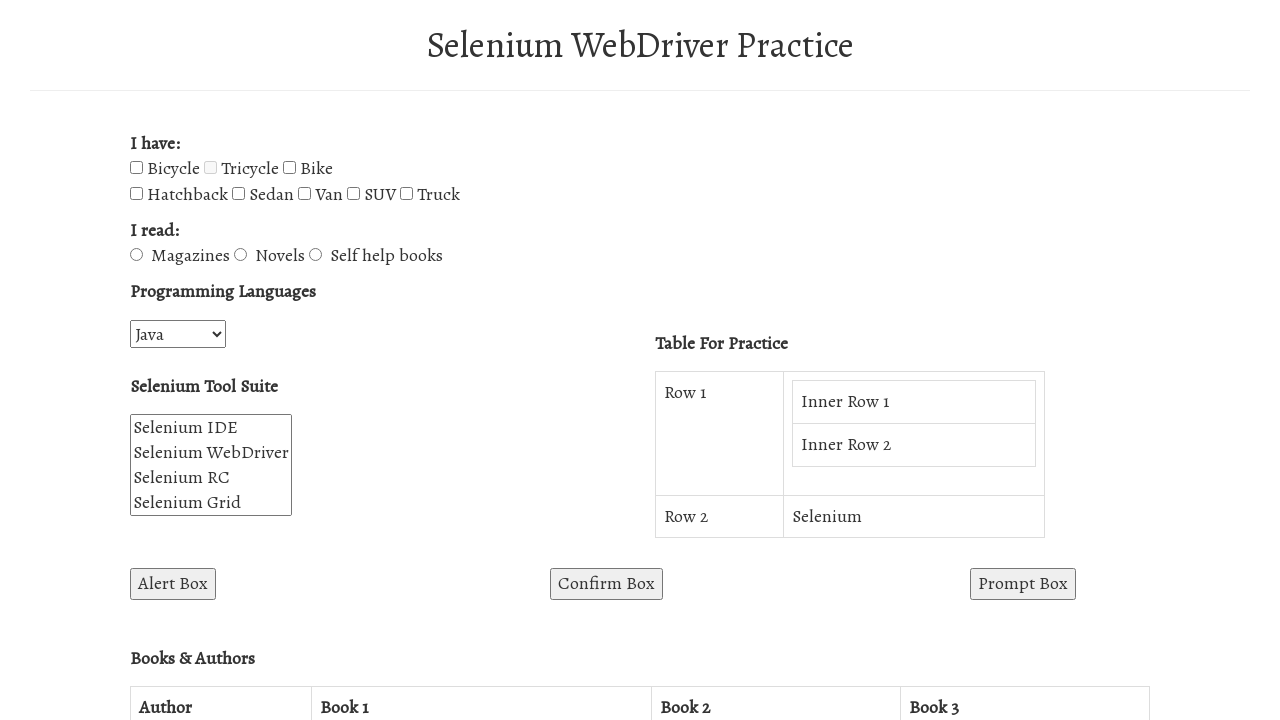

Waited for new window to open
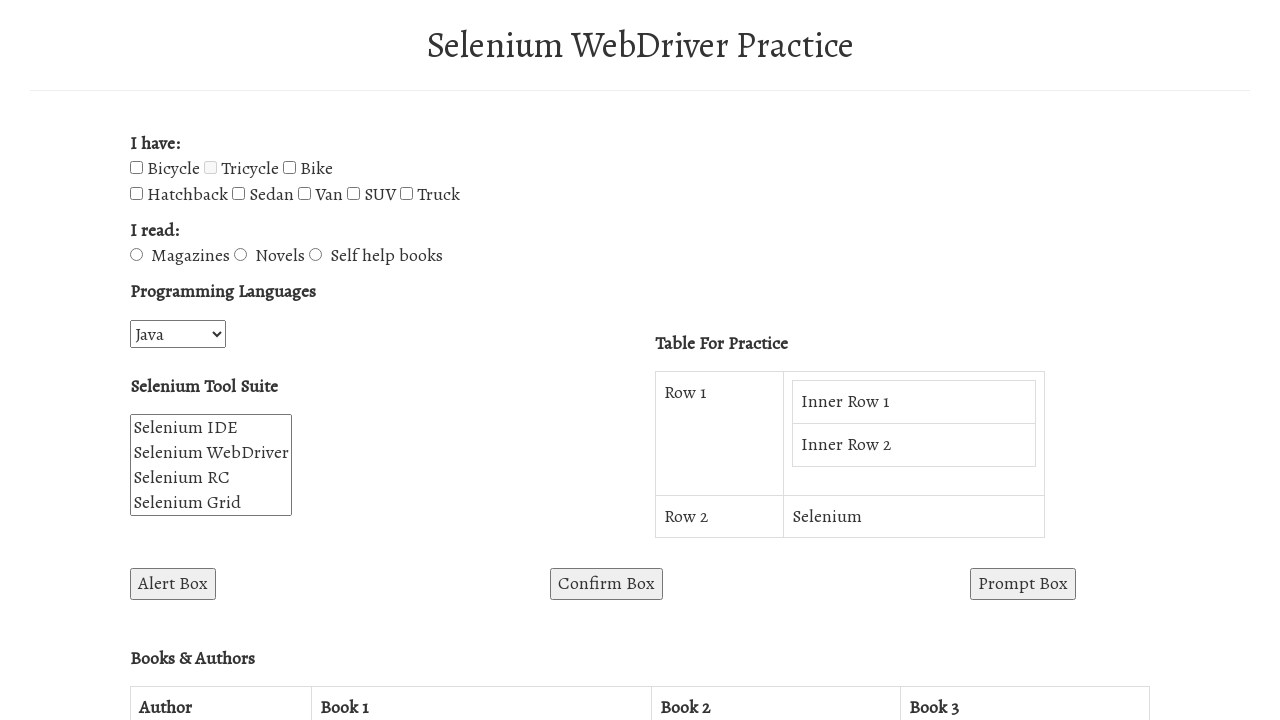

Retrieved all pages from browser context
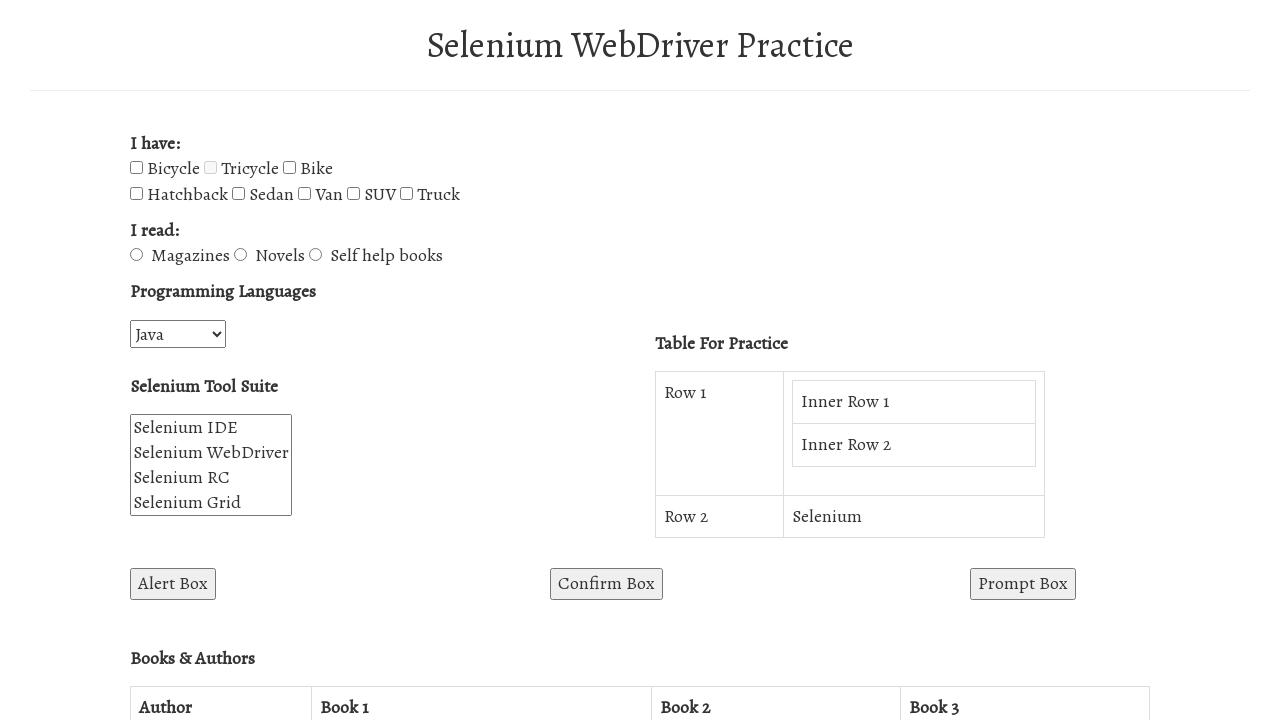

Brought page to front
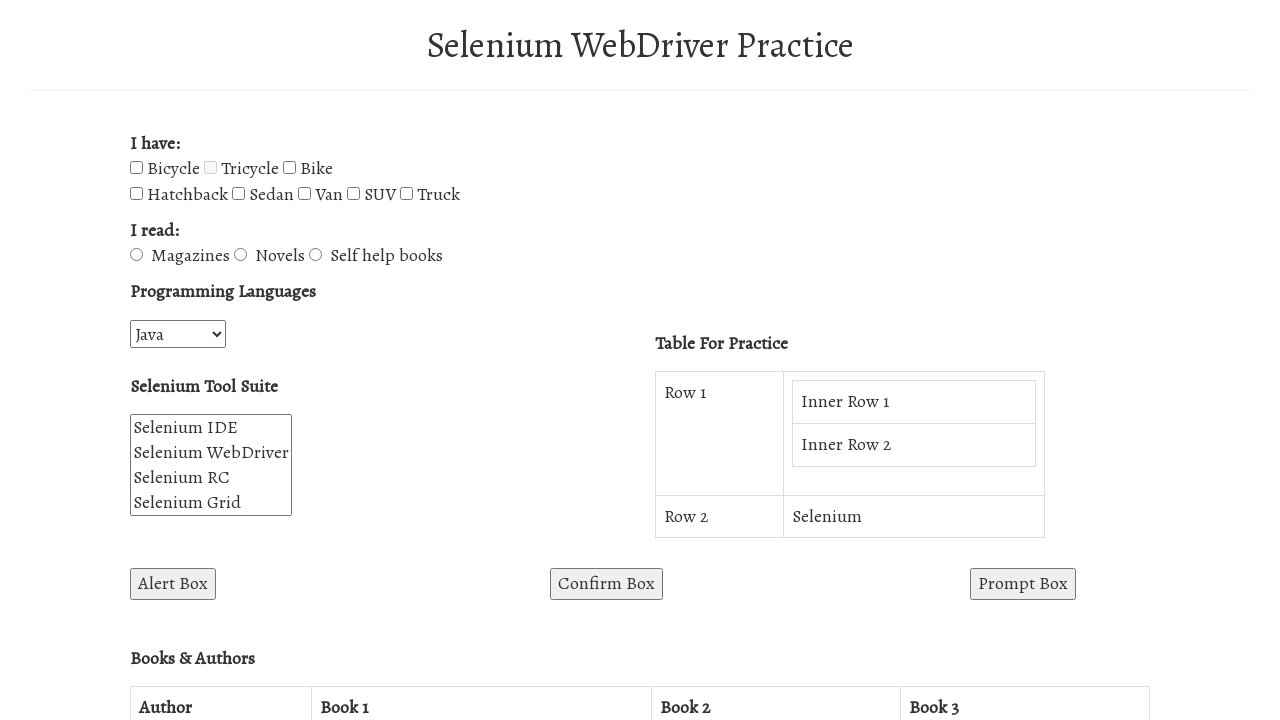

Google search input not found on this page, continuing
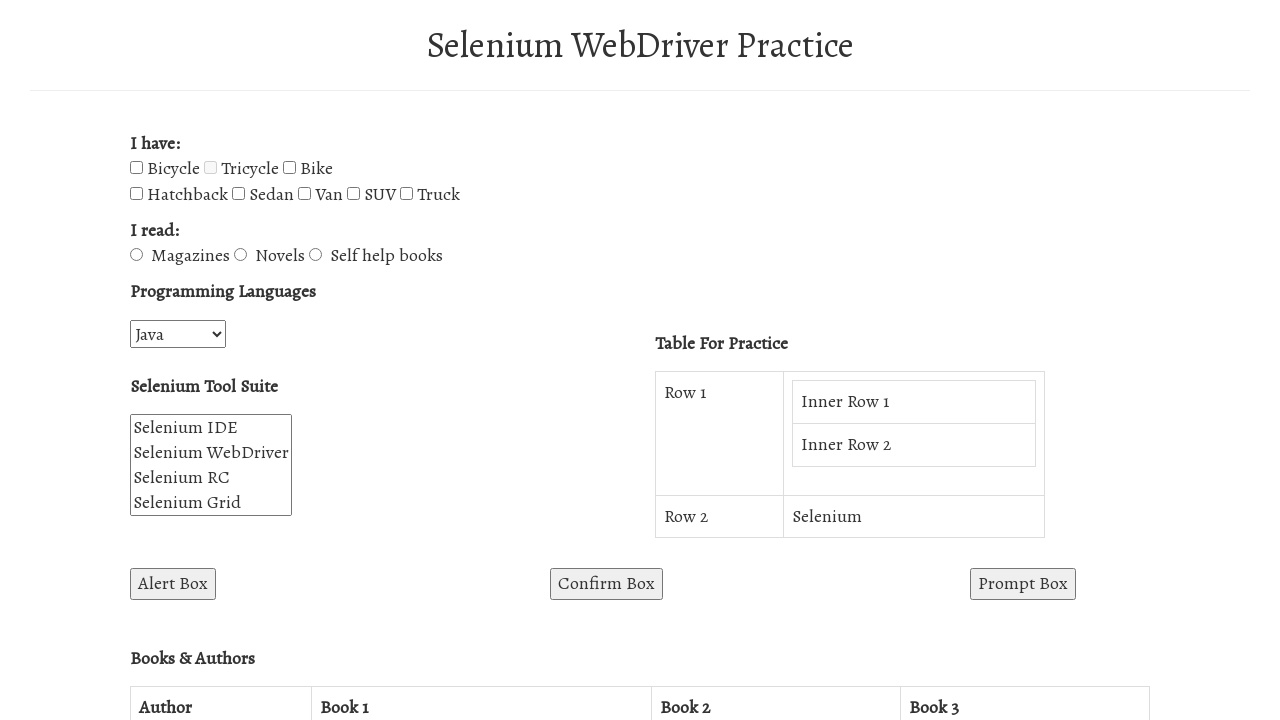

Brought page to front
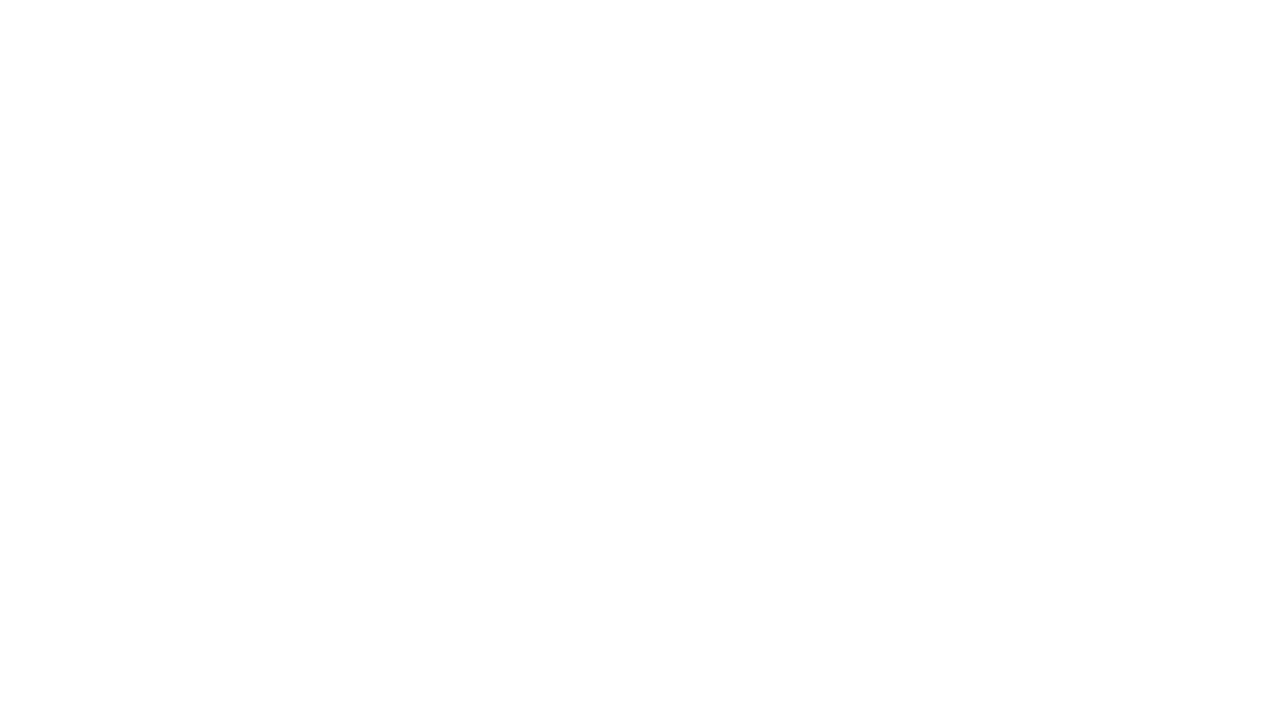

Google search input not found on this page, continuing
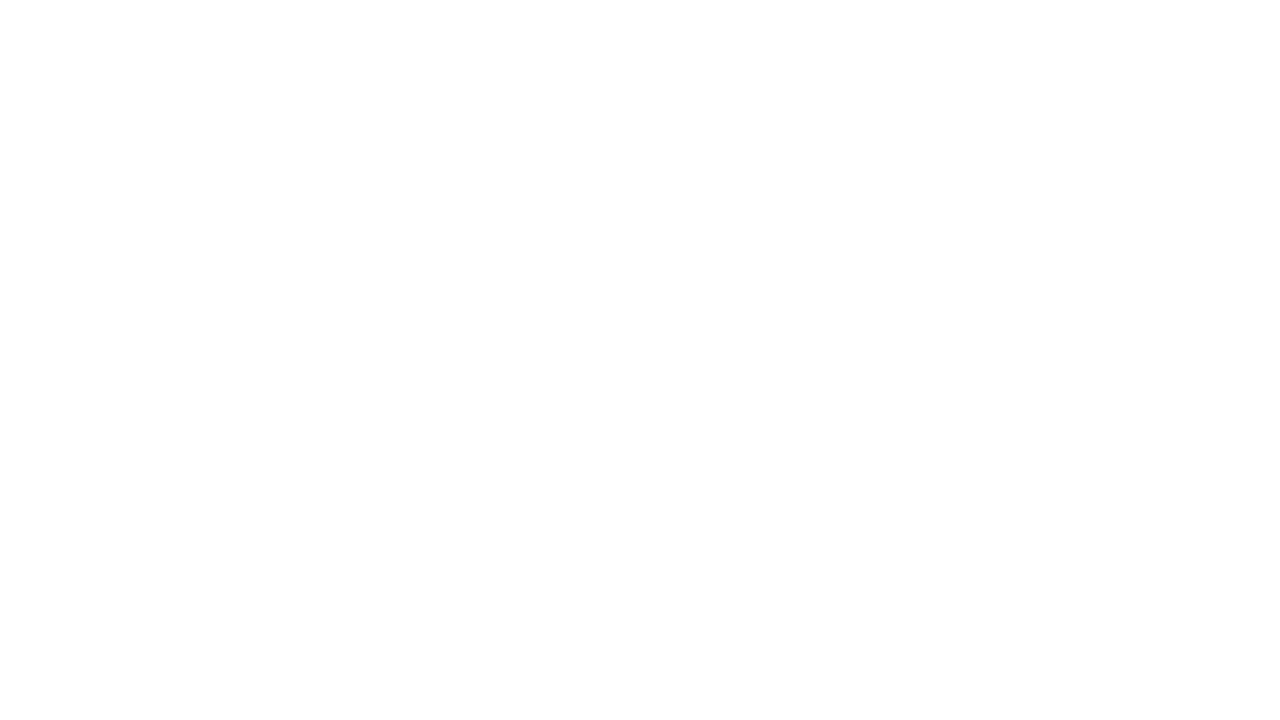

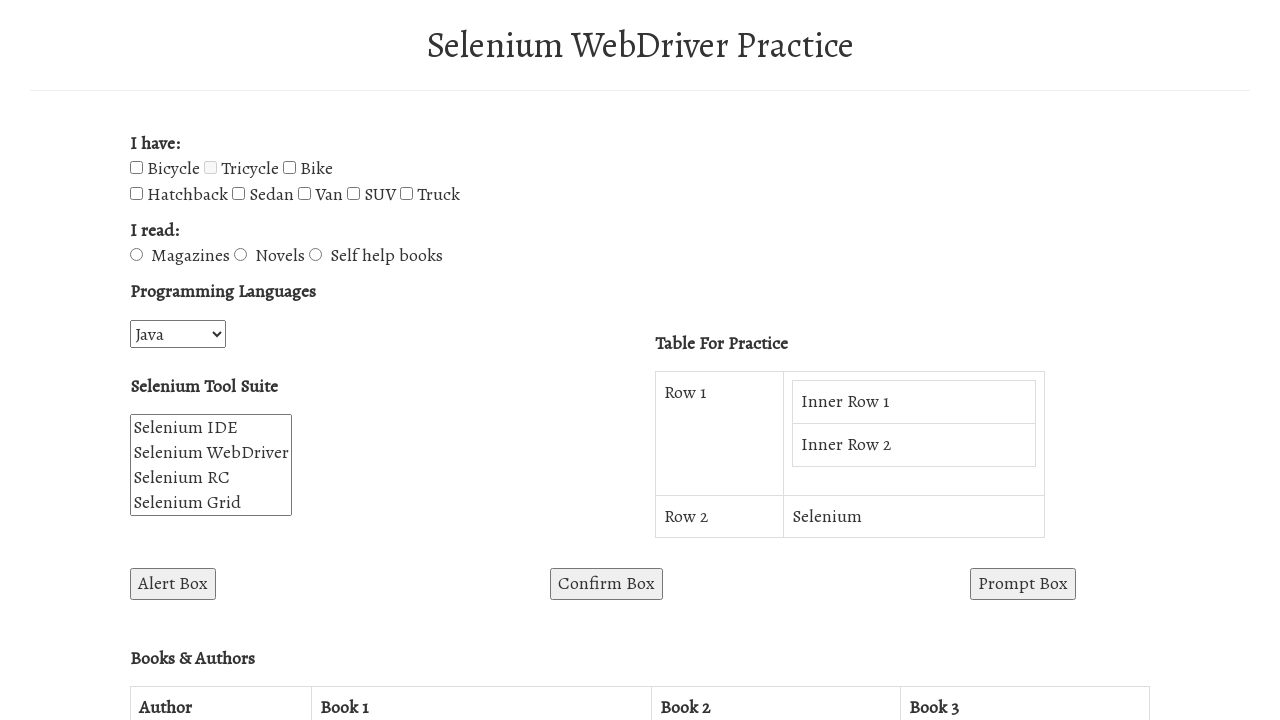